Tests that the complete all checkbox updates state when individual items are completed or cleared

Starting URL: https://demo.playwright.dev/todomvc

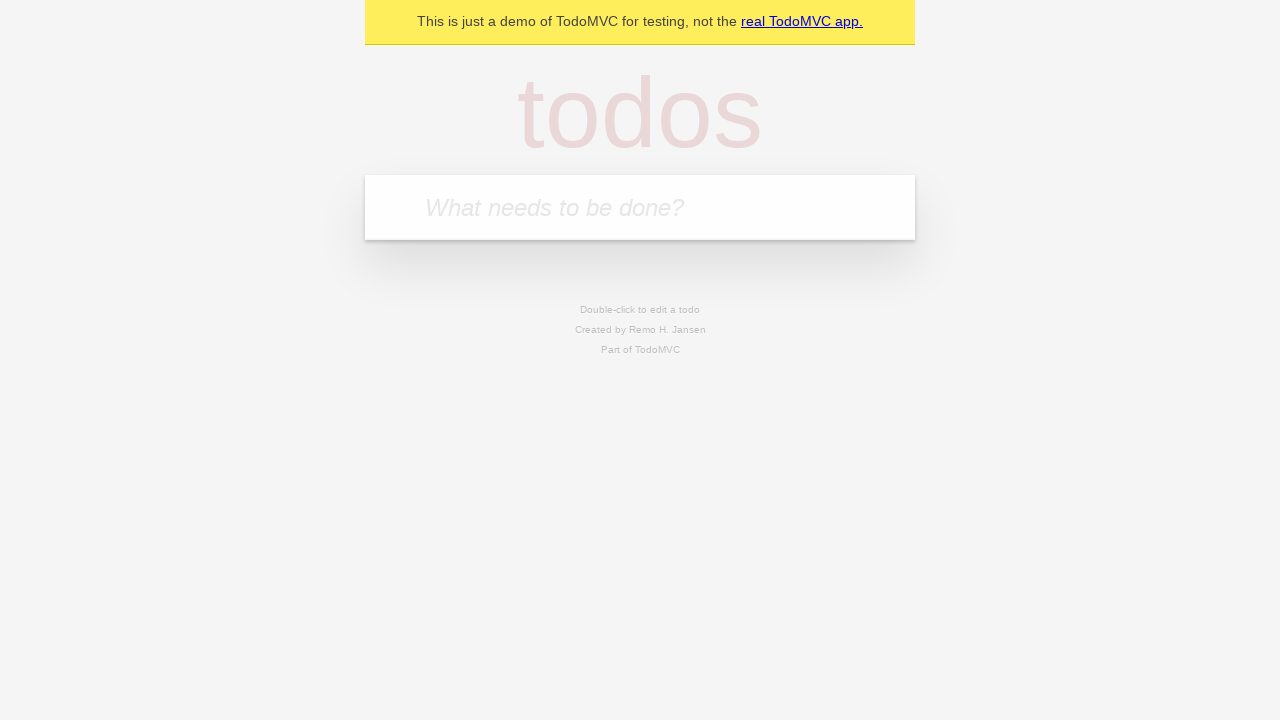

Filled todo input with 'buy some cheese' on internal:attr=[placeholder="What needs to be done?"i]
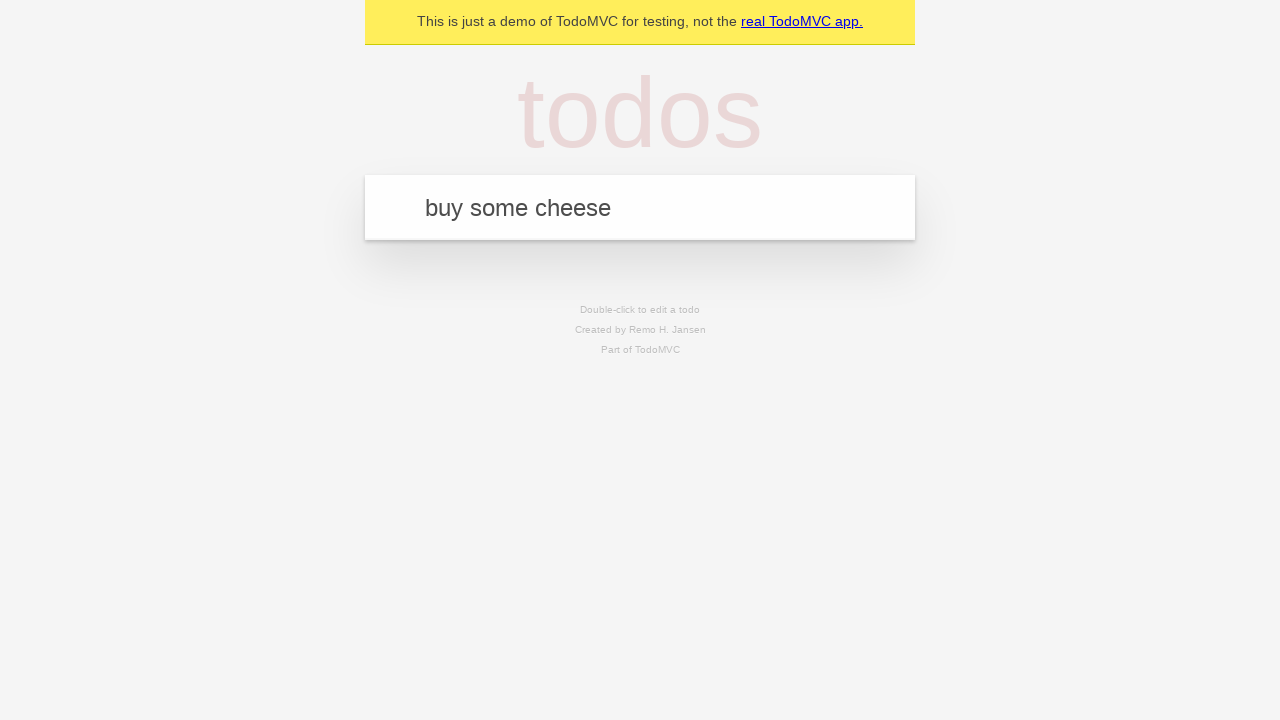

Pressed Enter to add 'buy some cheese' todo on internal:attr=[placeholder="What needs to be done?"i]
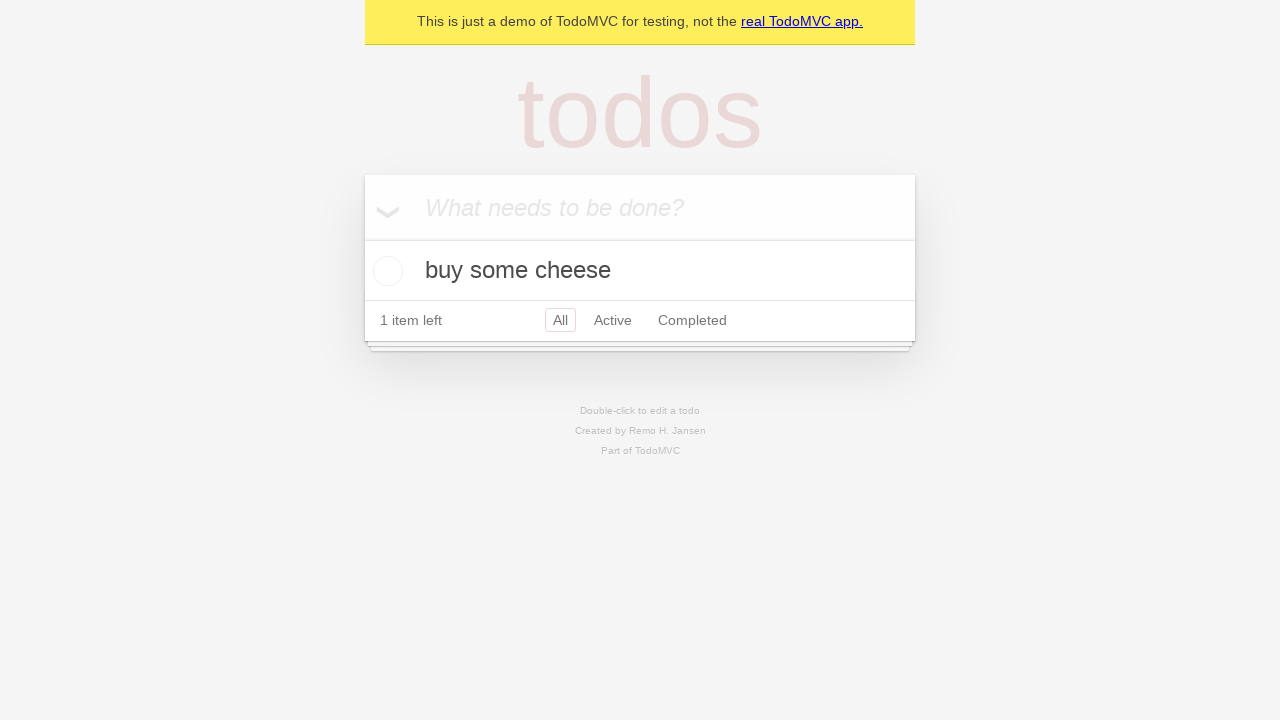

Filled todo input with 'feed the cat' on internal:attr=[placeholder="What needs to be done?"i]
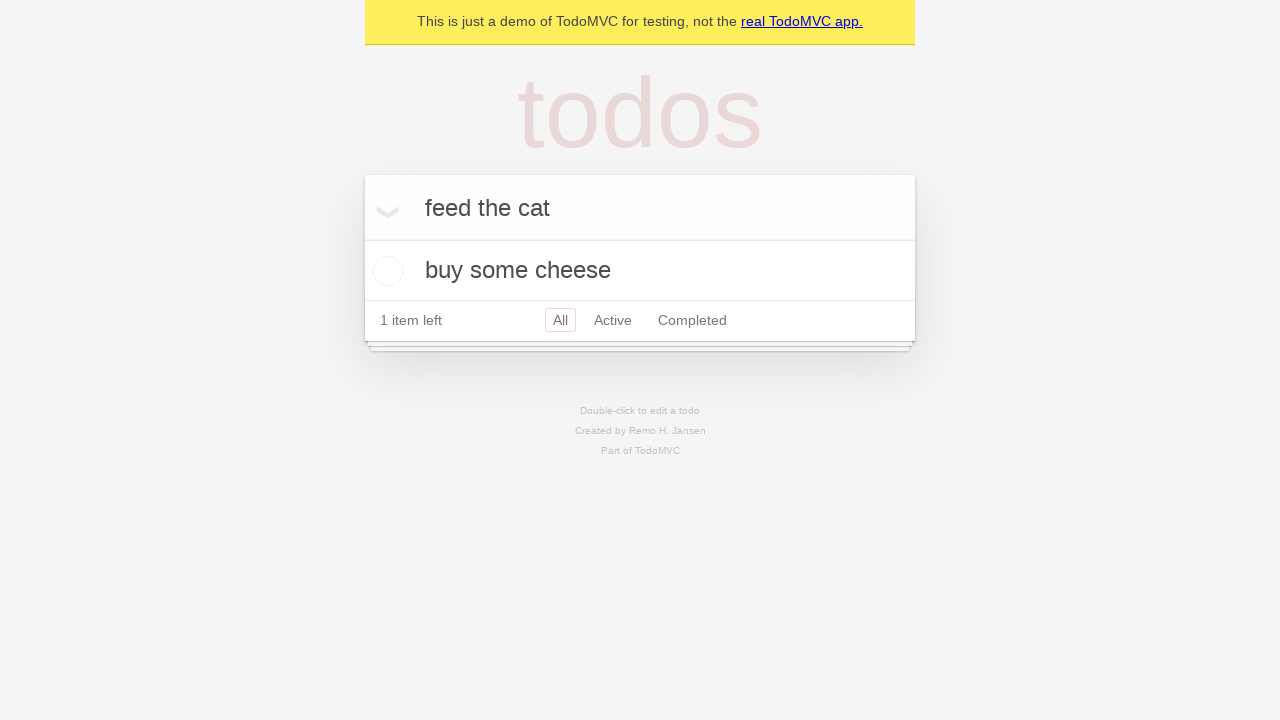

Pressed Enter to add 'feed the cat' todo on internal:attr=[placeholder="What needs to be done?"i]
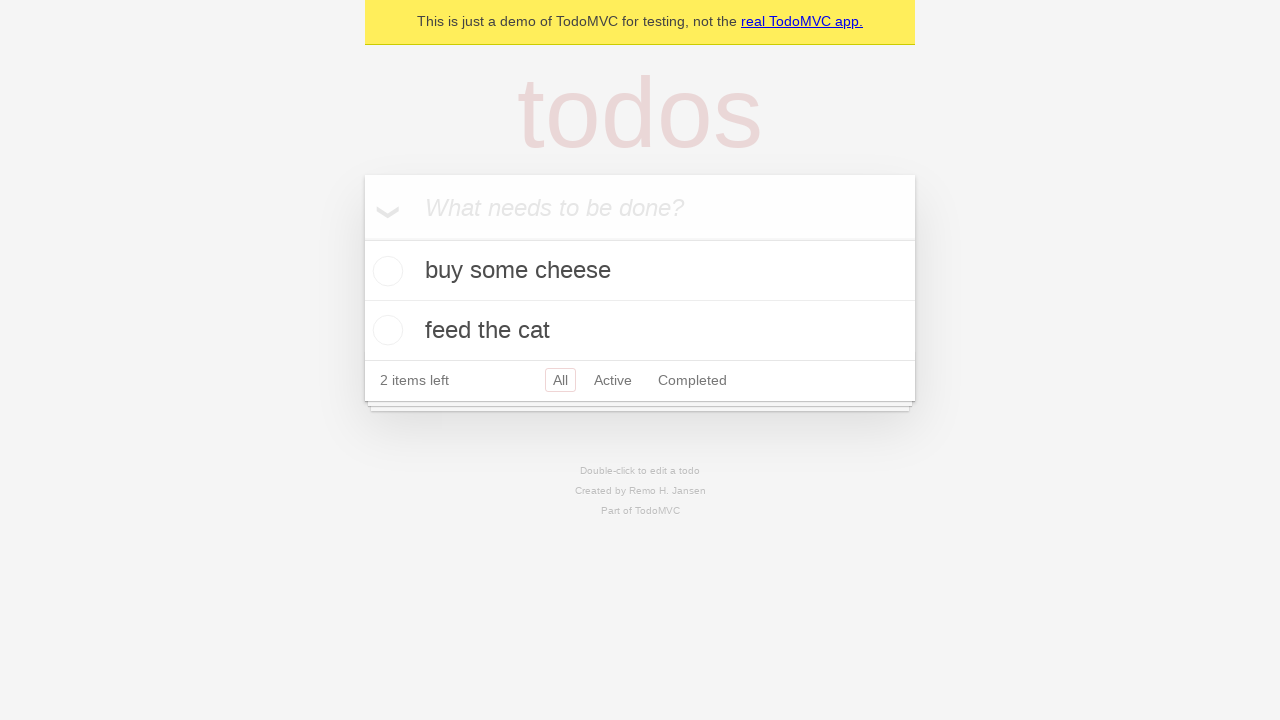

Filled todo input with 'book a doctors appointment' on internal:attr=[placeholder="What needs to be done?"i]
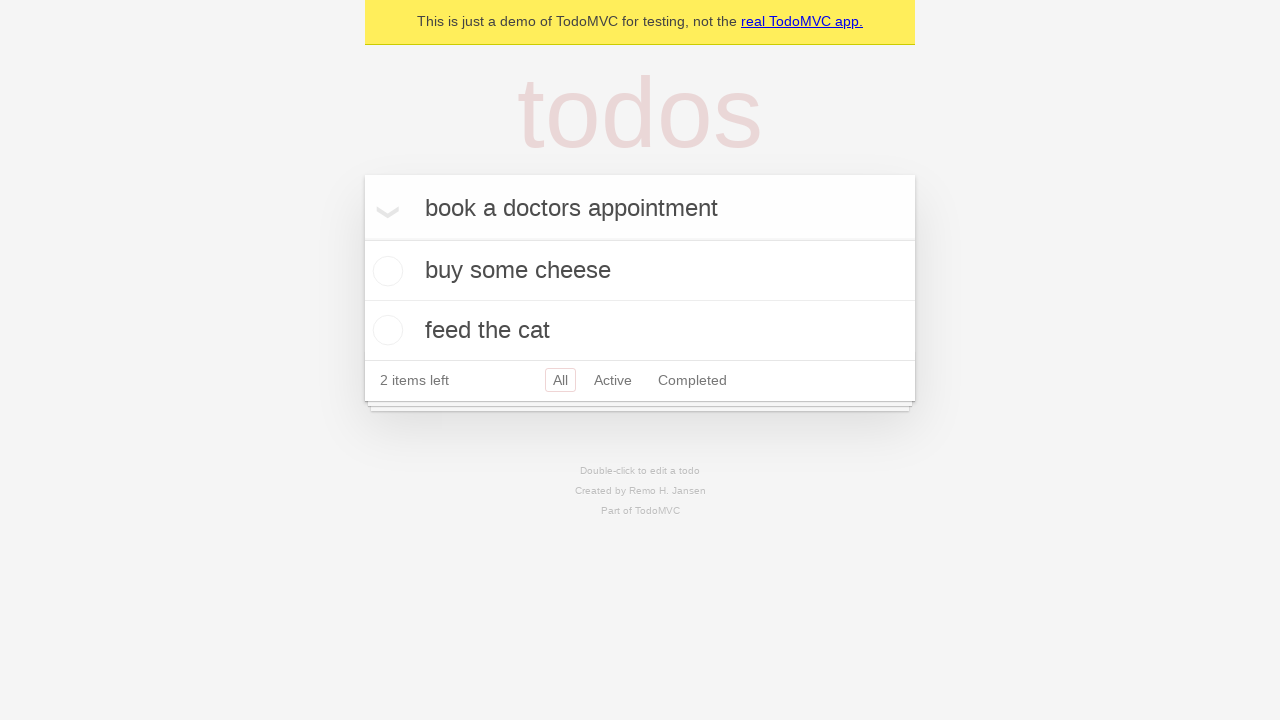

Pressed Enter to add 'book a doctors appointment' todo on internal:attr=[placeholder="What needs to be done?"i]
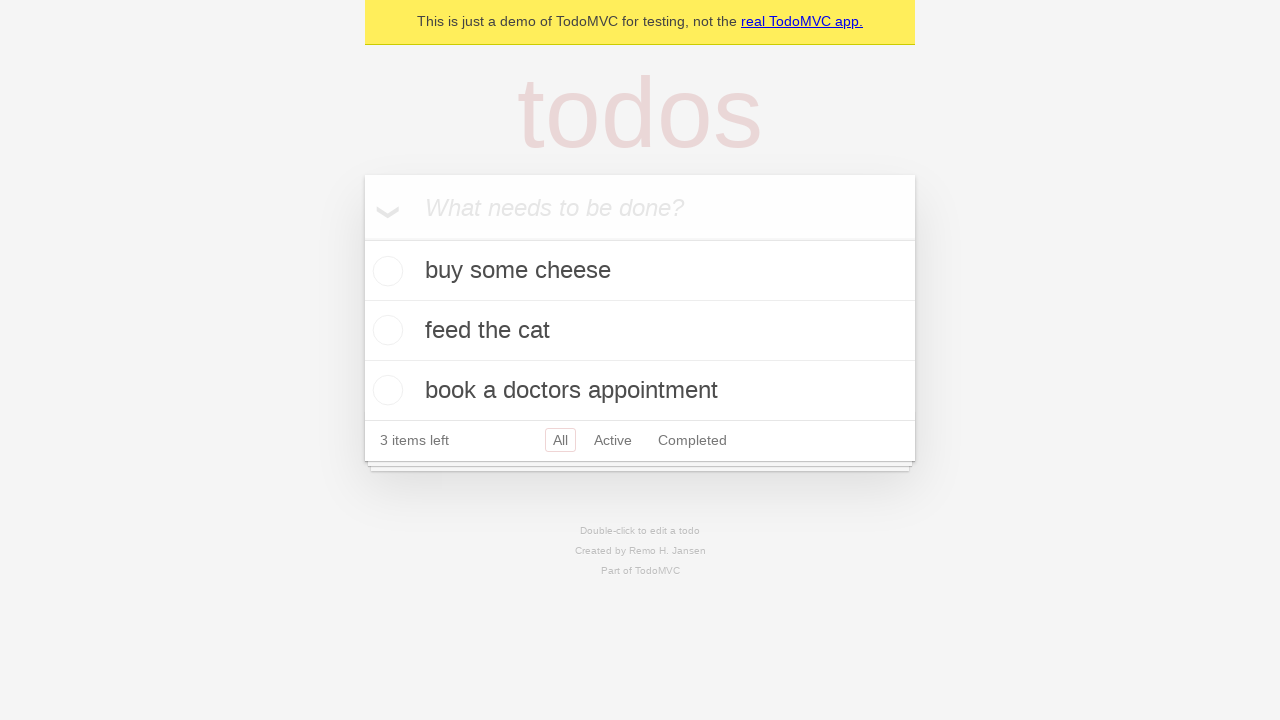

Checked 'Mark all as complete' checkbox at (362, 238) on internal:label="Mark all as complete"i
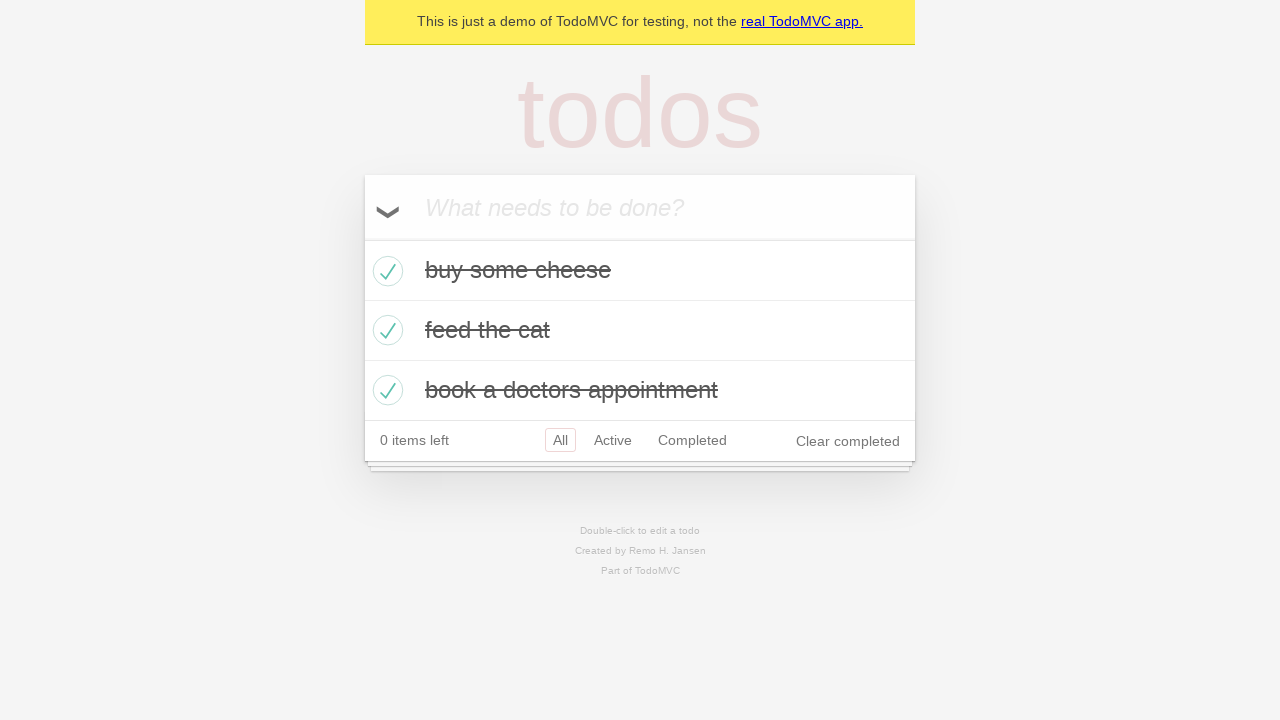

Unchecked the first todo item at (385, 271) on internal:testid=[data-testid="todo-item"s] >> nth=0 >> internal:role=checkbox
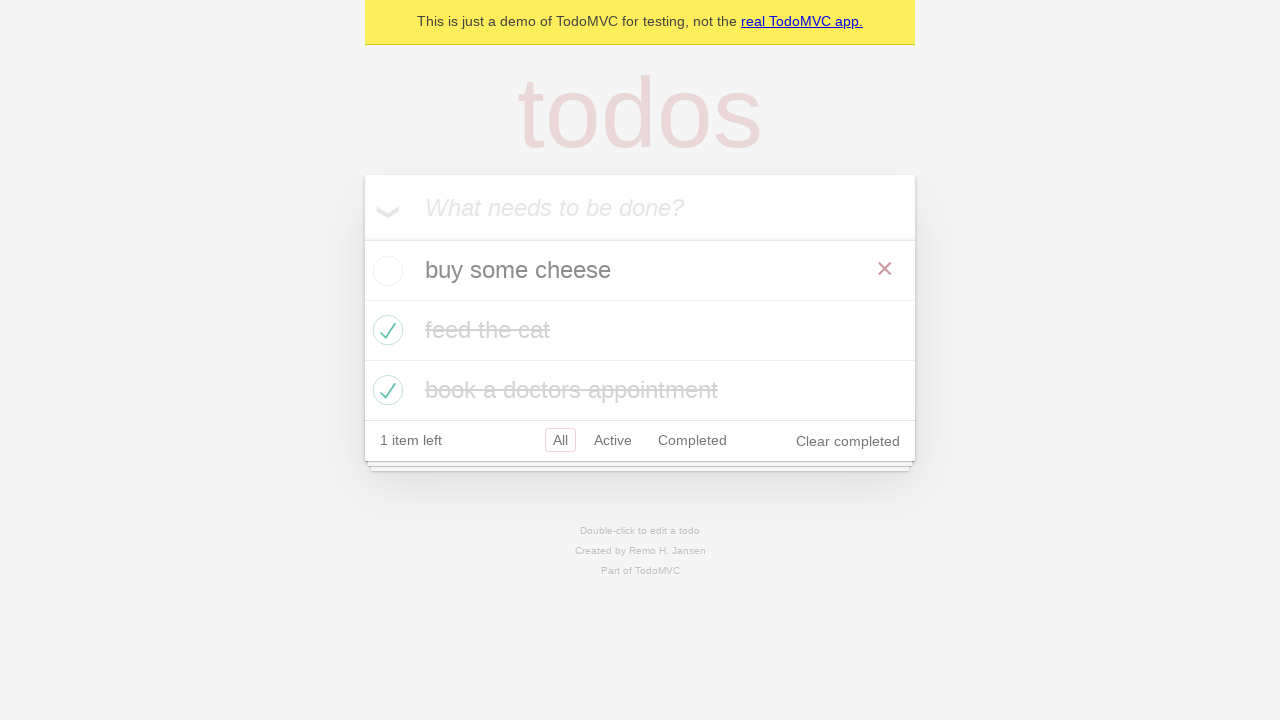

Checked the first todo item again at (385, 271) on internal:testid=[data-testid="todo-item"s] >> nth=0 >> internal:role=checkbox
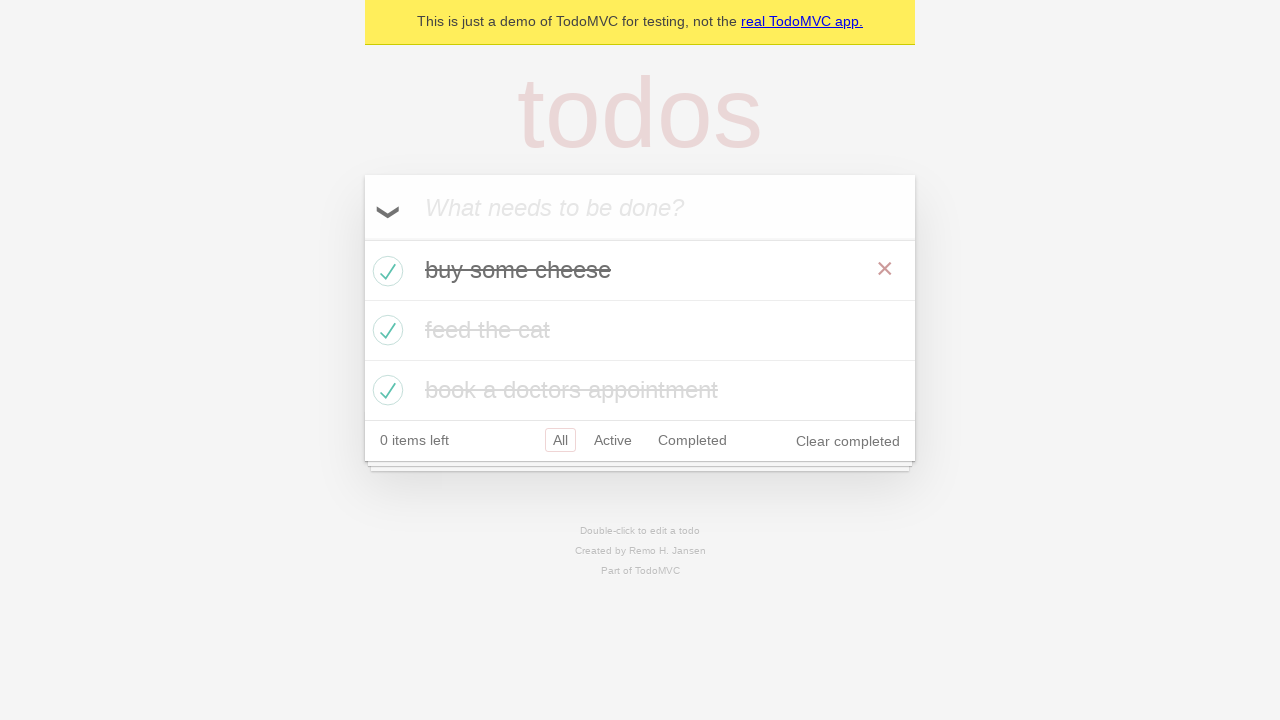

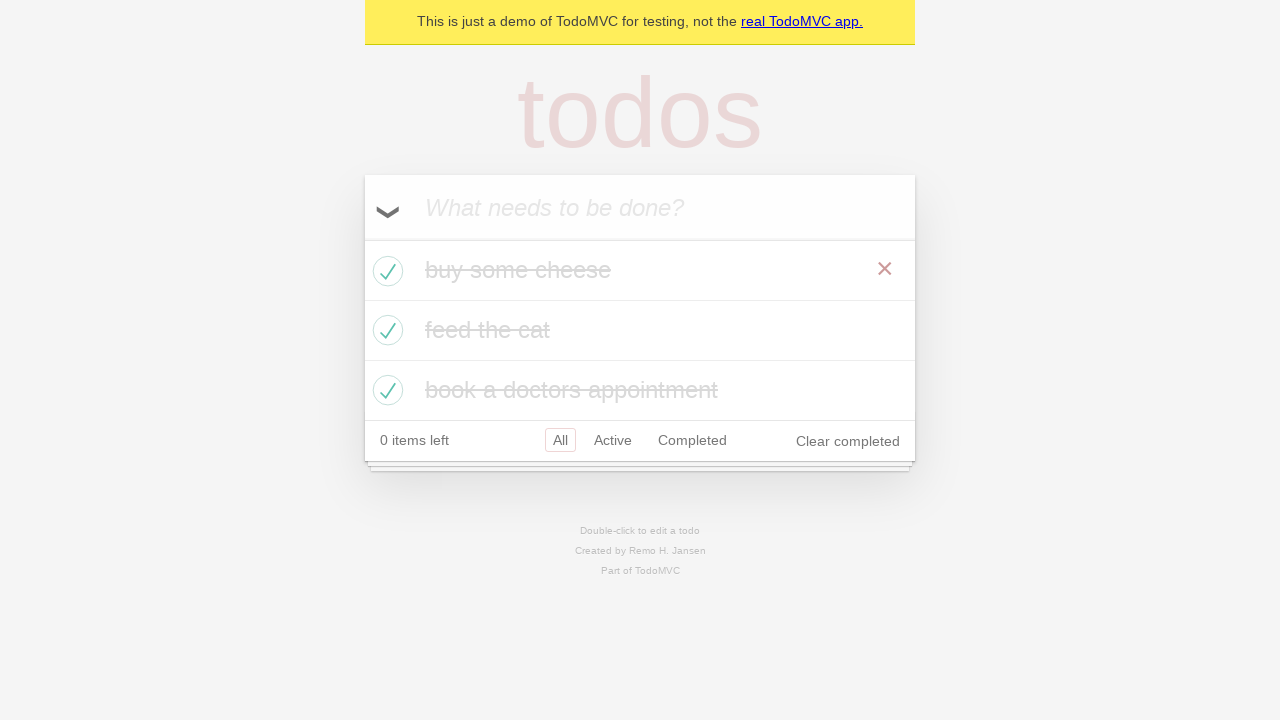